Tests dropdown functionality by verifying the dropdown options exist, selecting Option 1, verifying selection, then selecting Option 2 and verifying that selection changes correctly.

Starting URL: https://the-internet.herokuapp.com/dropdown

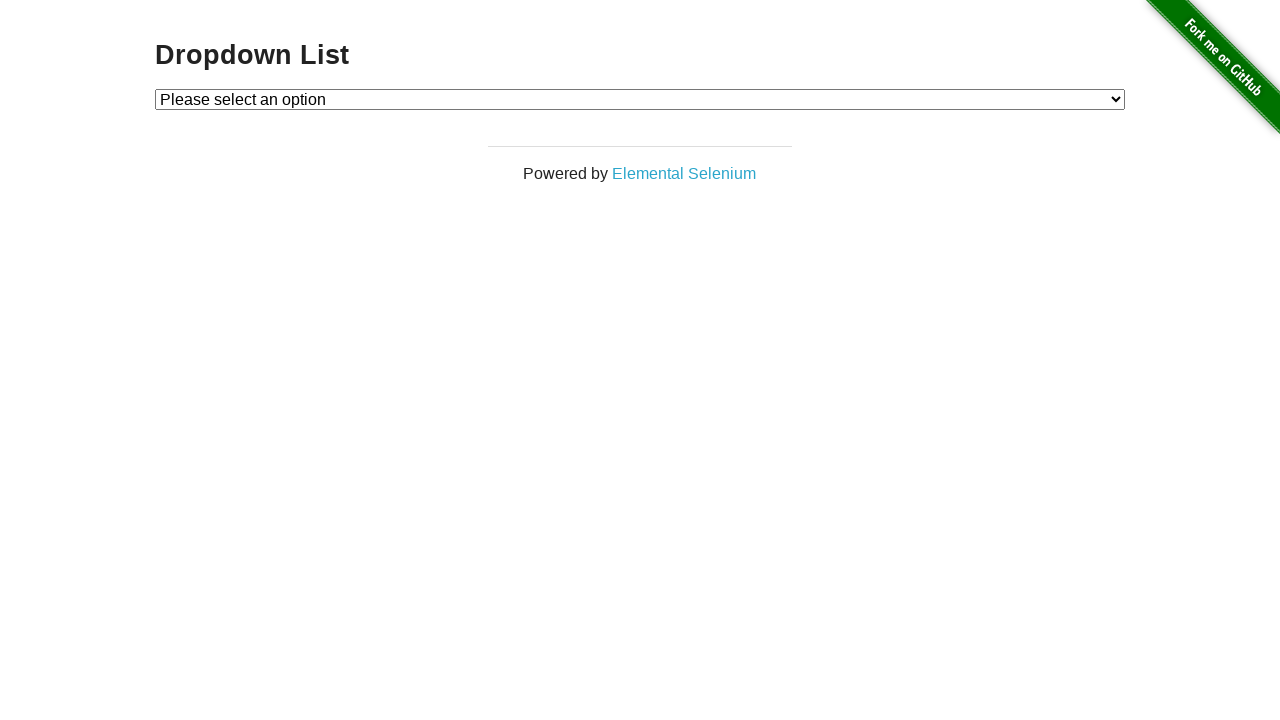

Verified page header text is 'Dropdown List'
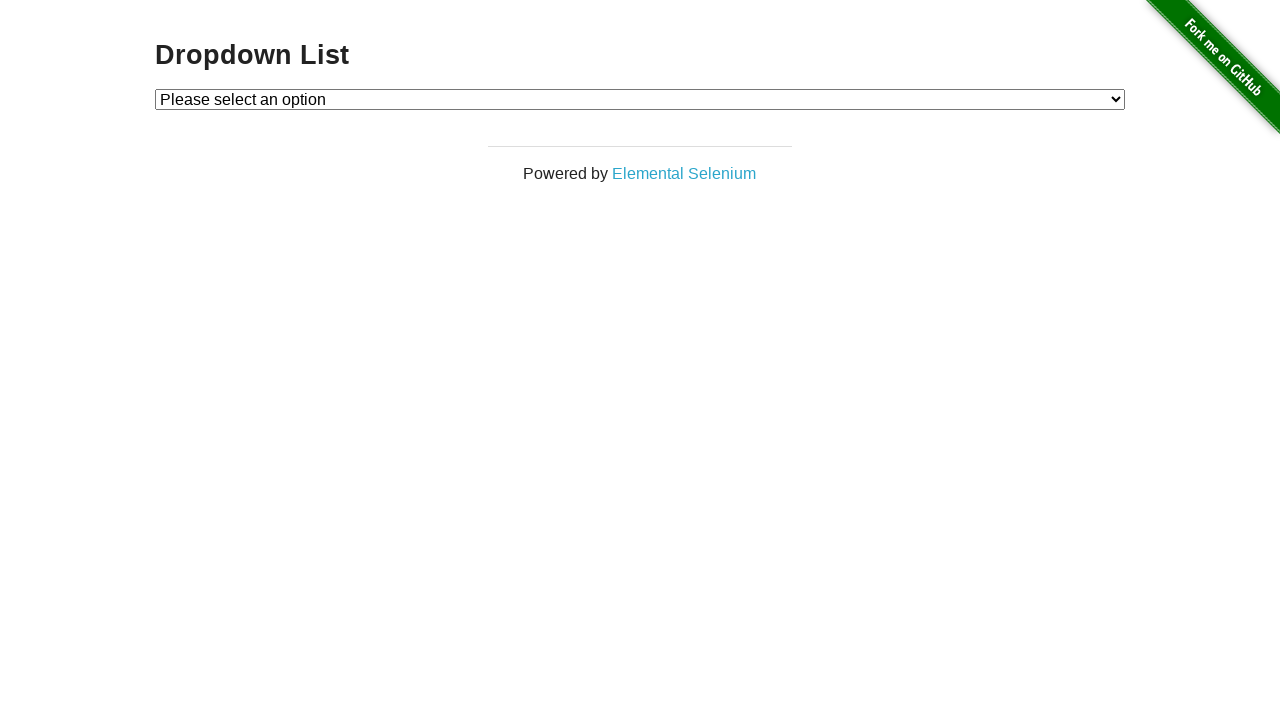

Clicked dropdown to open it at (640, 99) on #dropdown
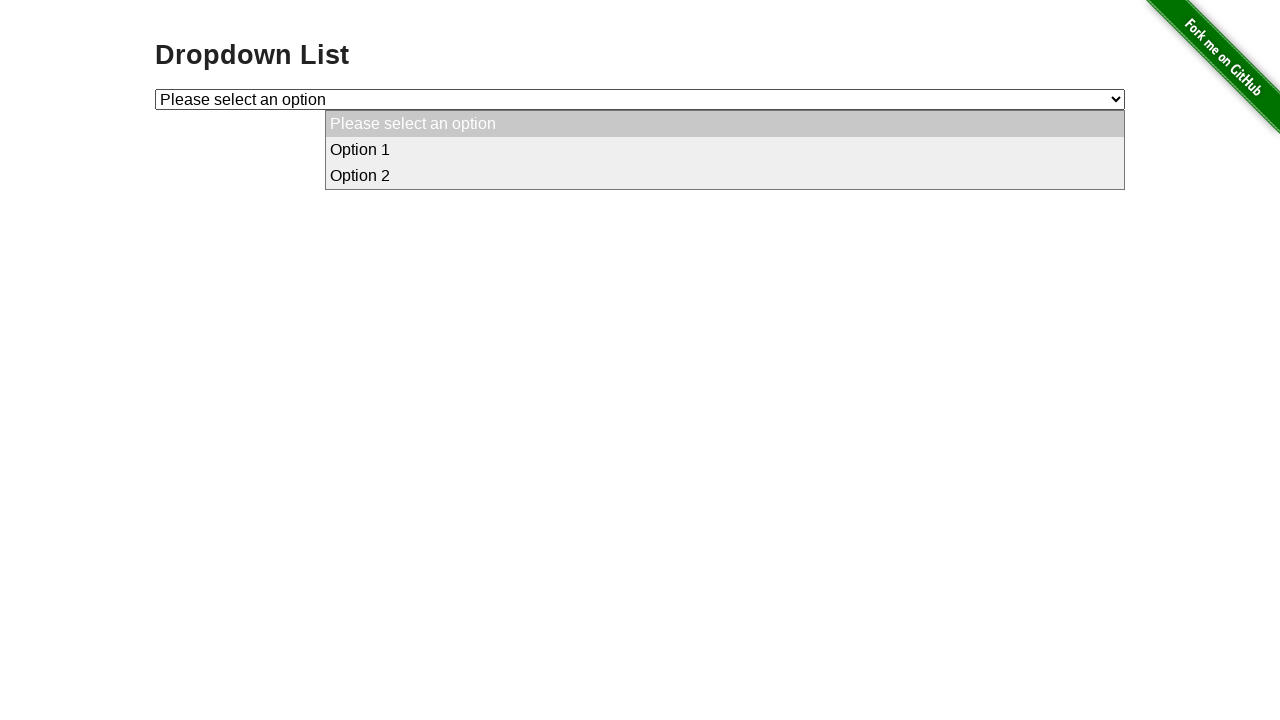

Verified Option 1 text content exists
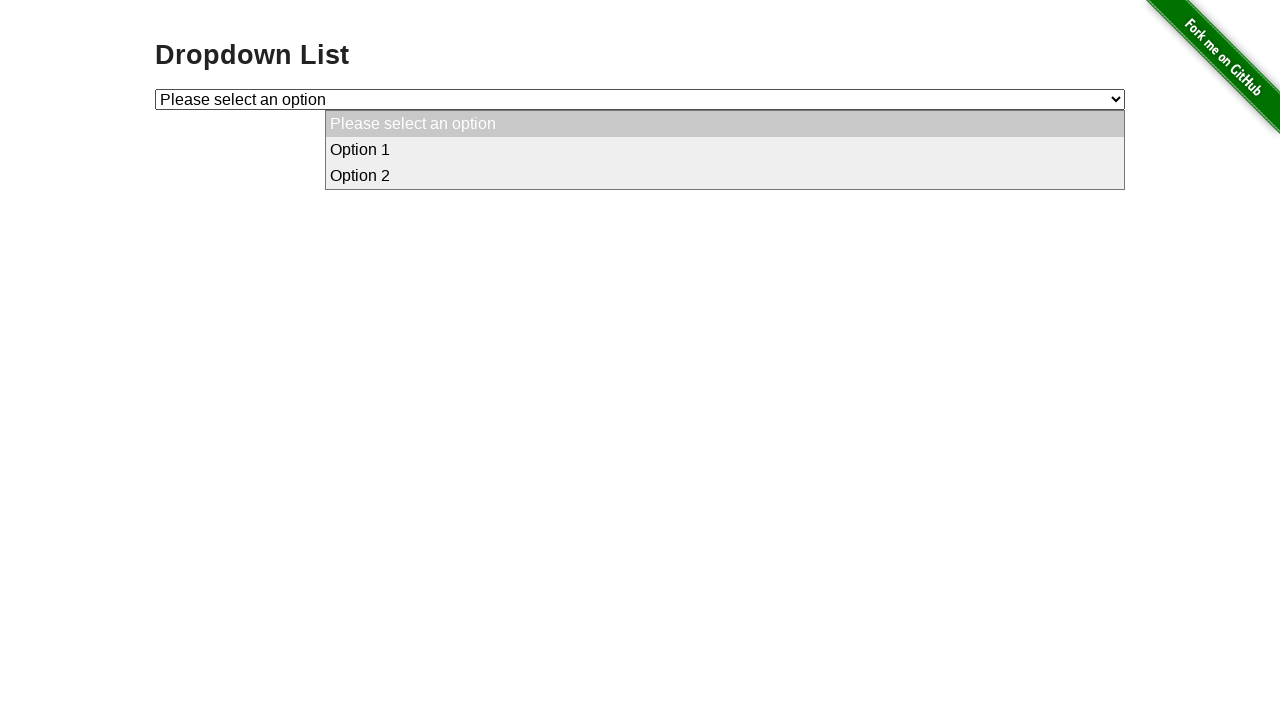

Verified Option 2 text content exists
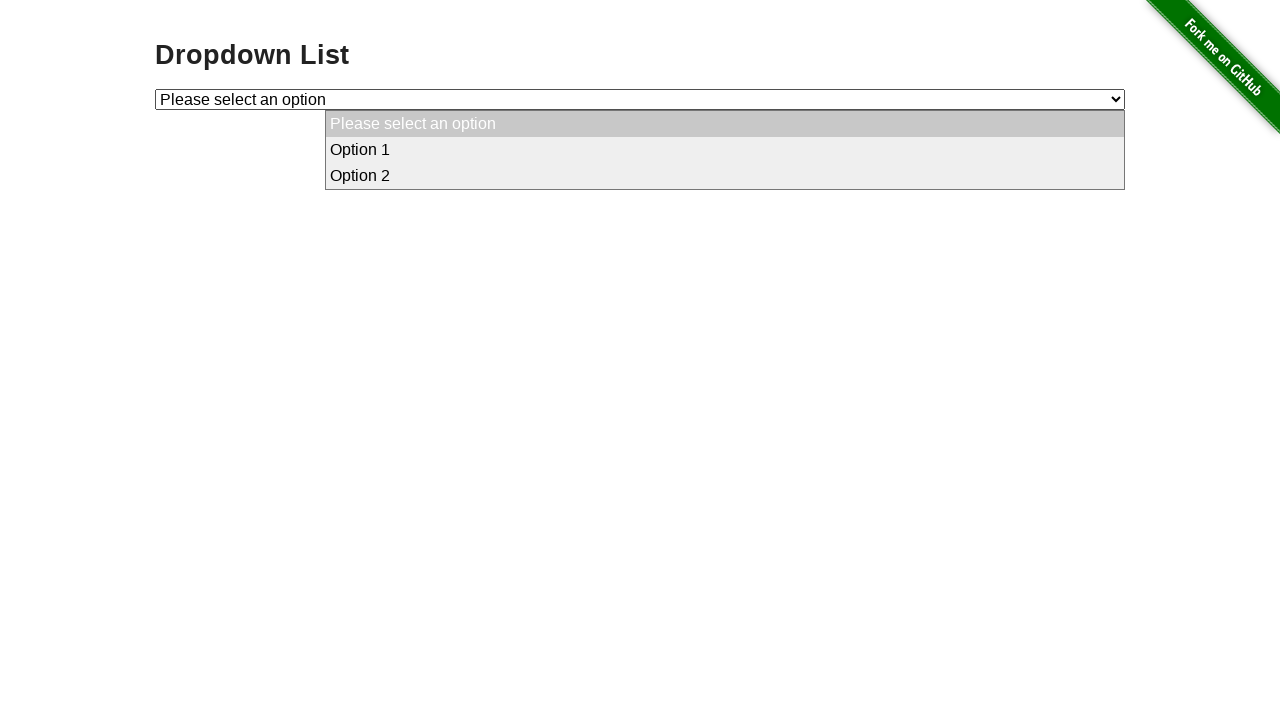

Selected Option 1 from dropdown on #dropdown
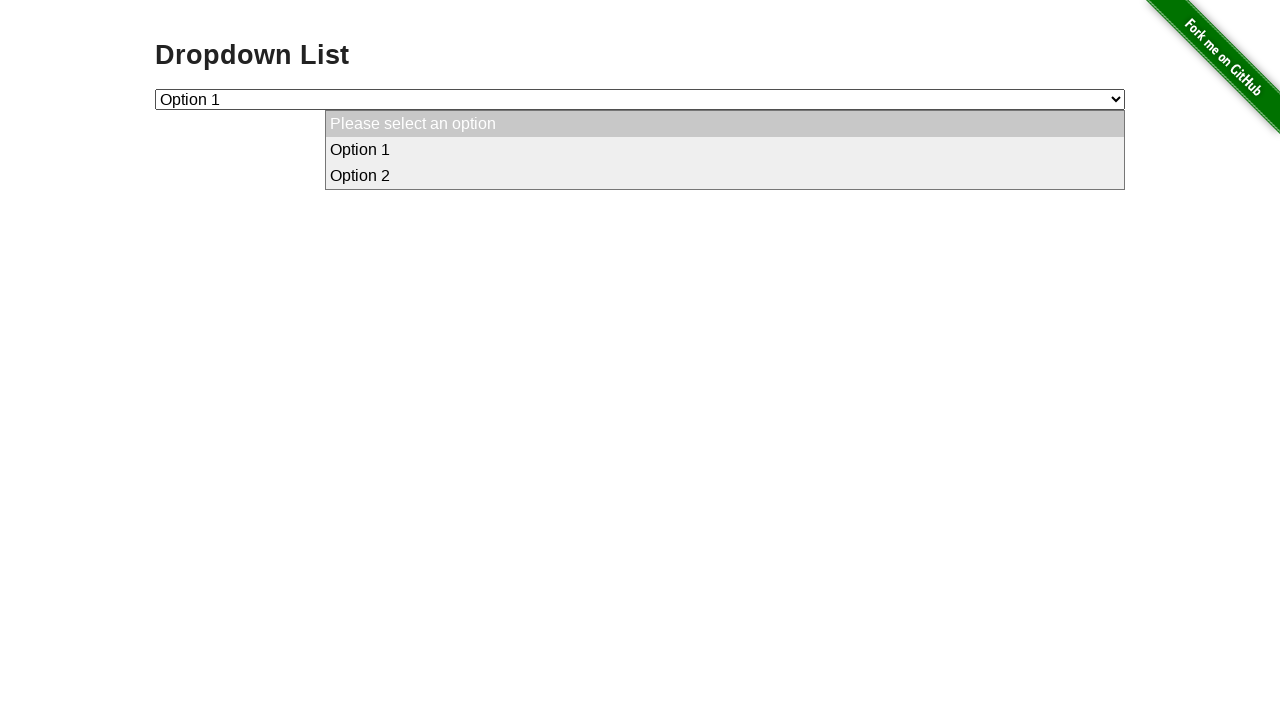

Verified Option 1 is selected (value='1')
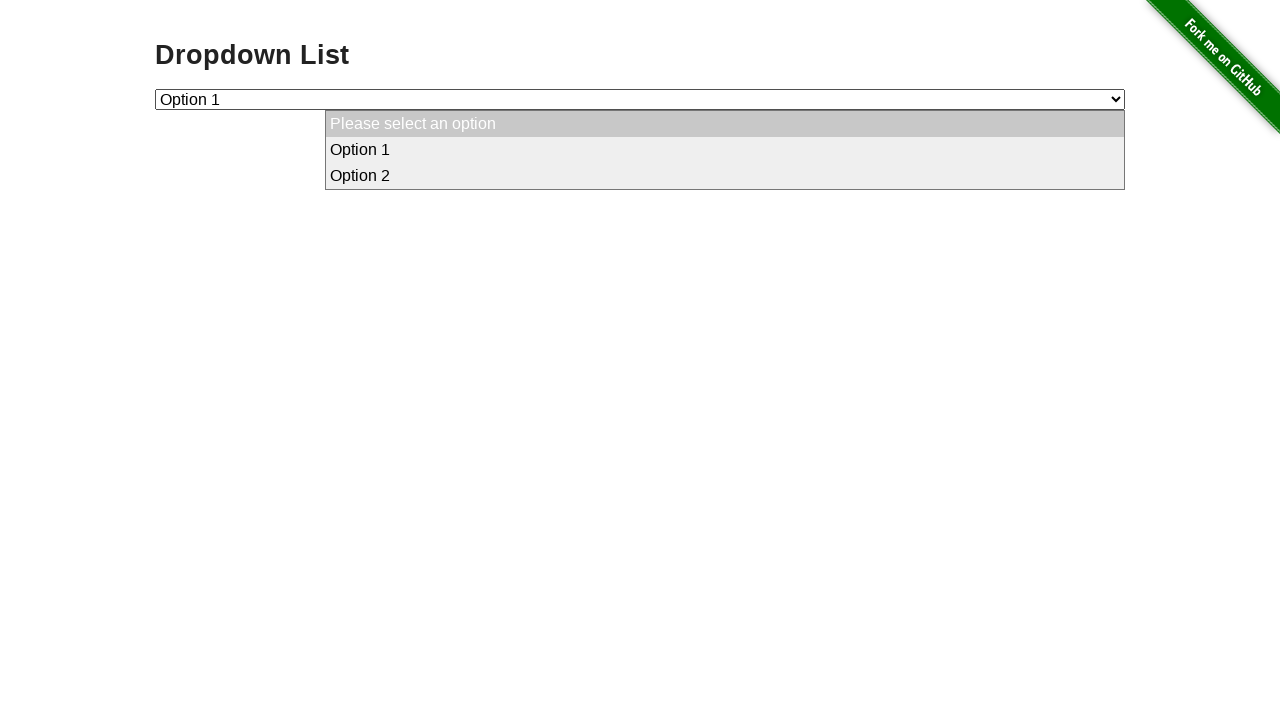

Selected Option 2 from dropdown on #dropdown
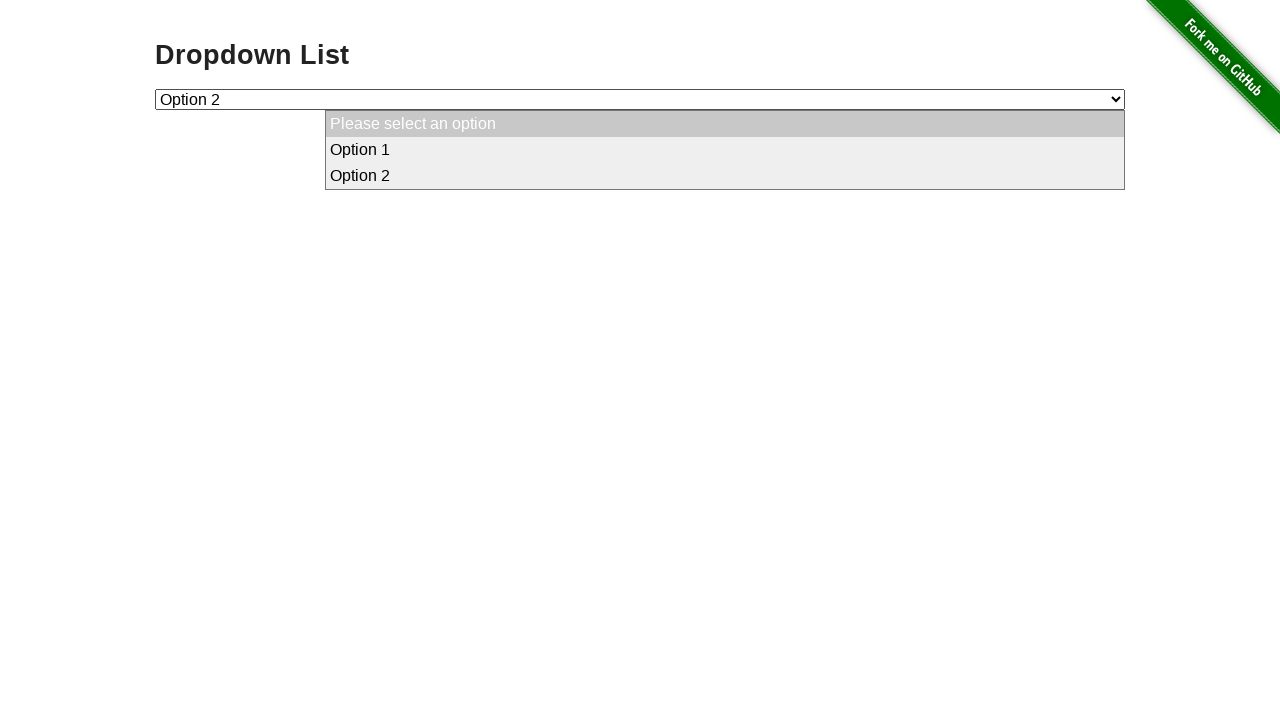

Verified Option 2 is selected (value='2')
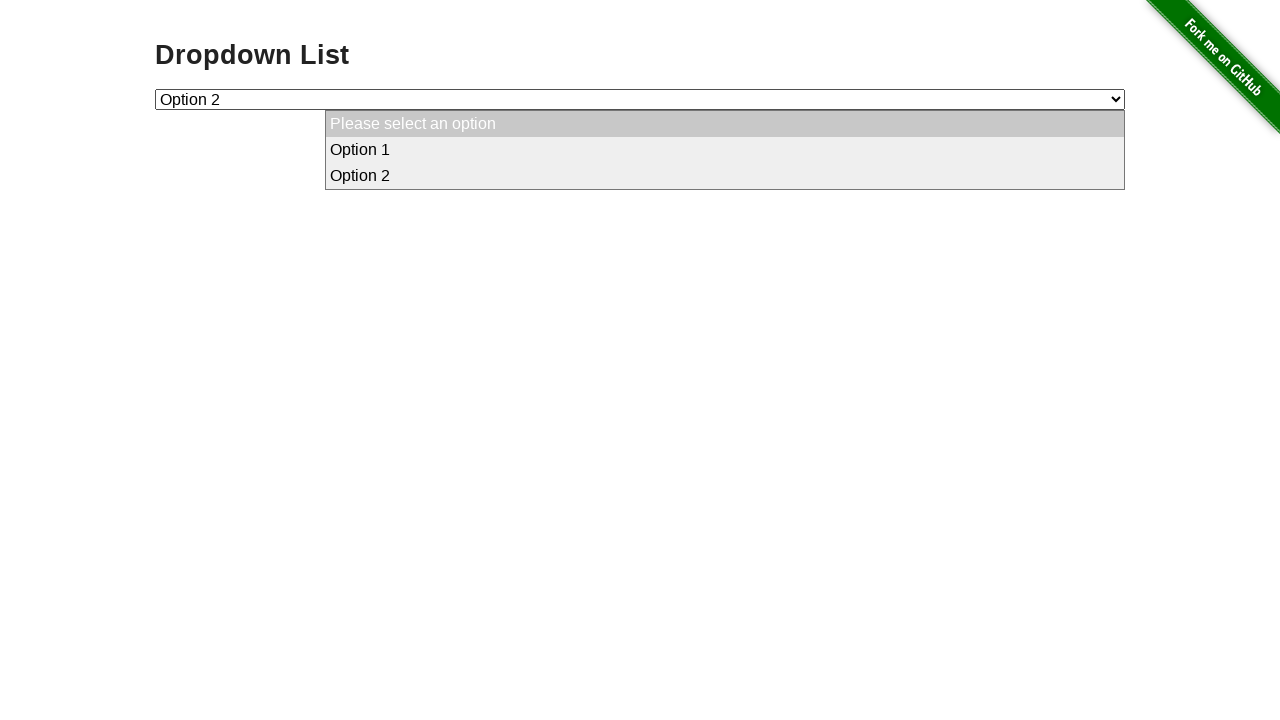

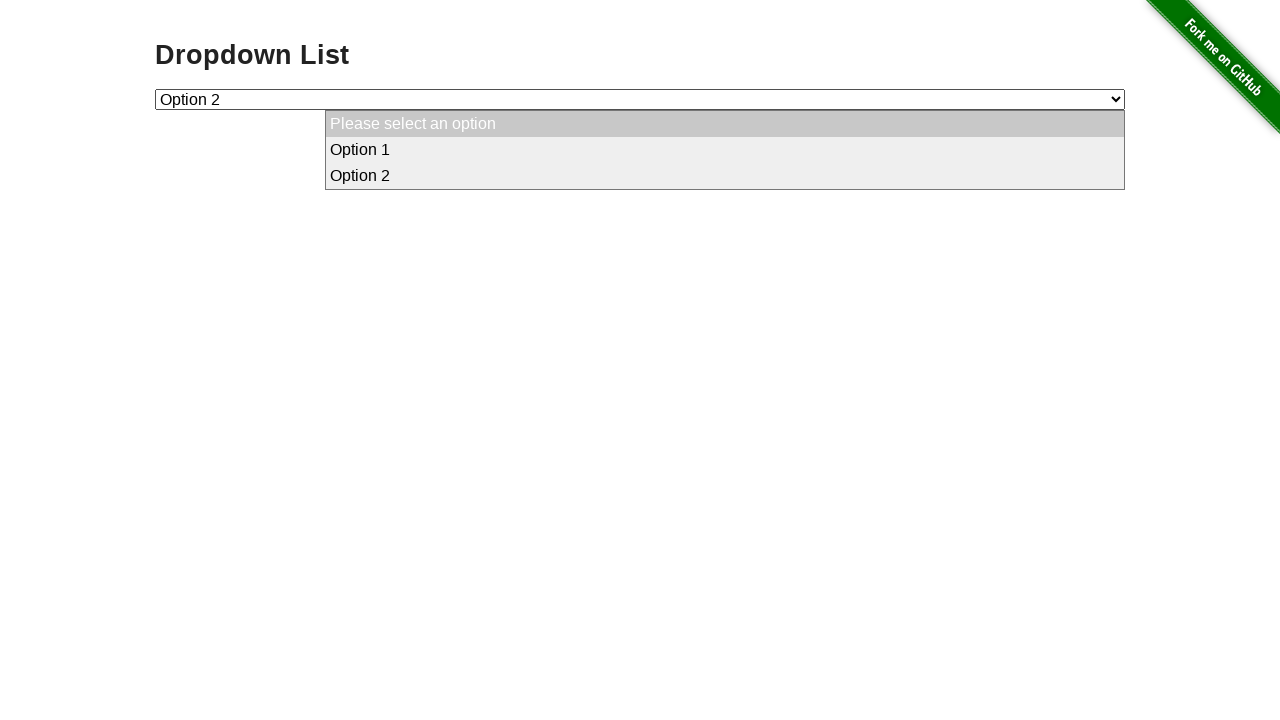